Tests opting out of A/B tests by adding an opt-out cookie before navigating to the A/B test page

Starting URL: http://the-internet.herokuapp.com

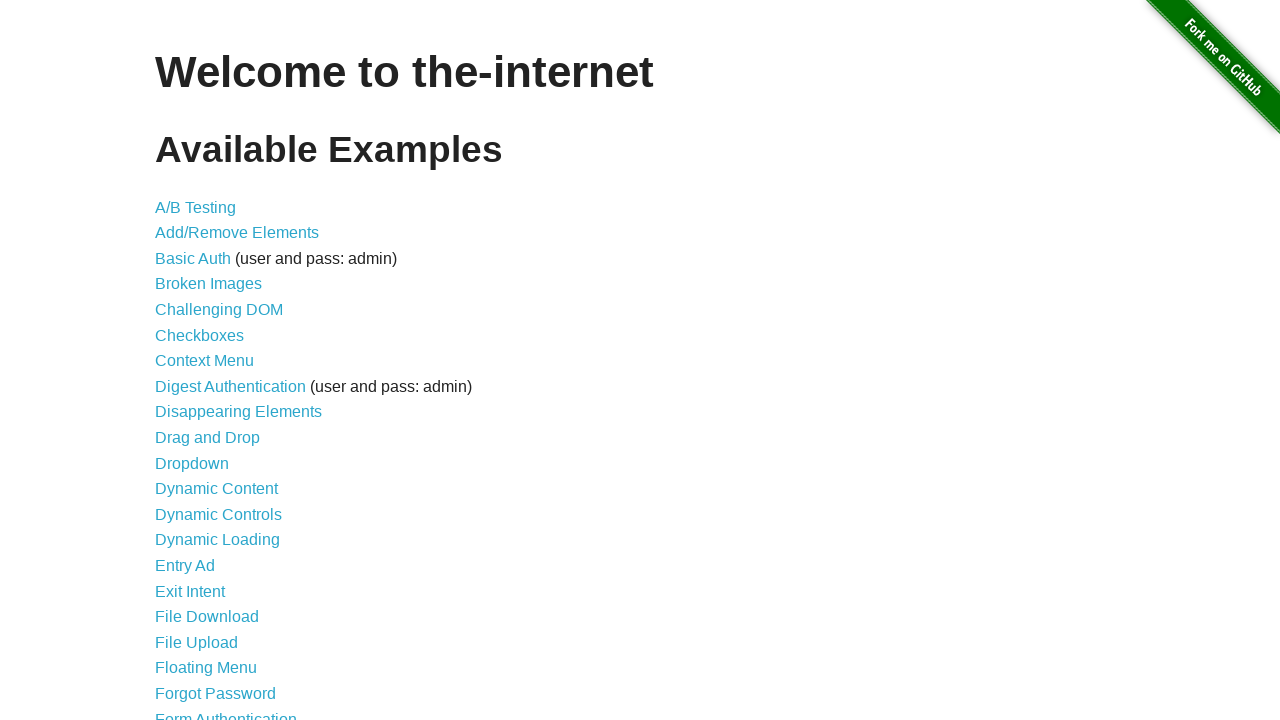

Added optimizelyOptOut cookie to opt out of A/B tests
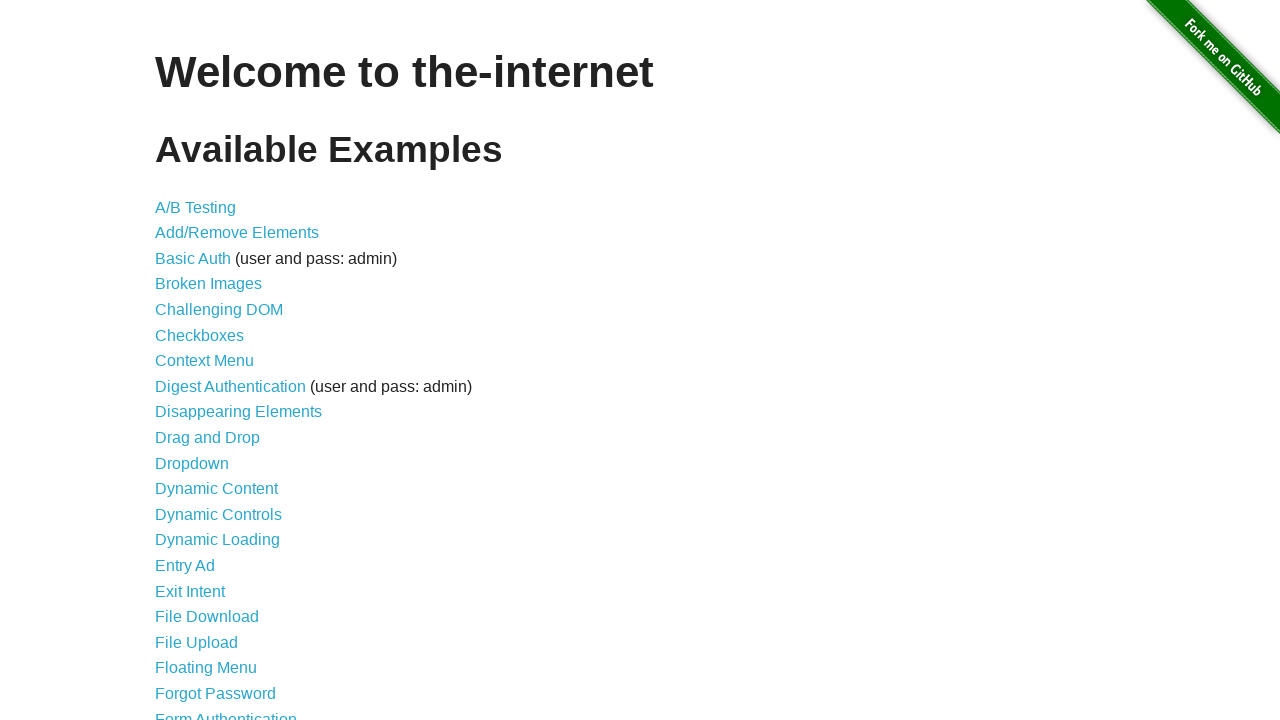

Navigated to A/B test page
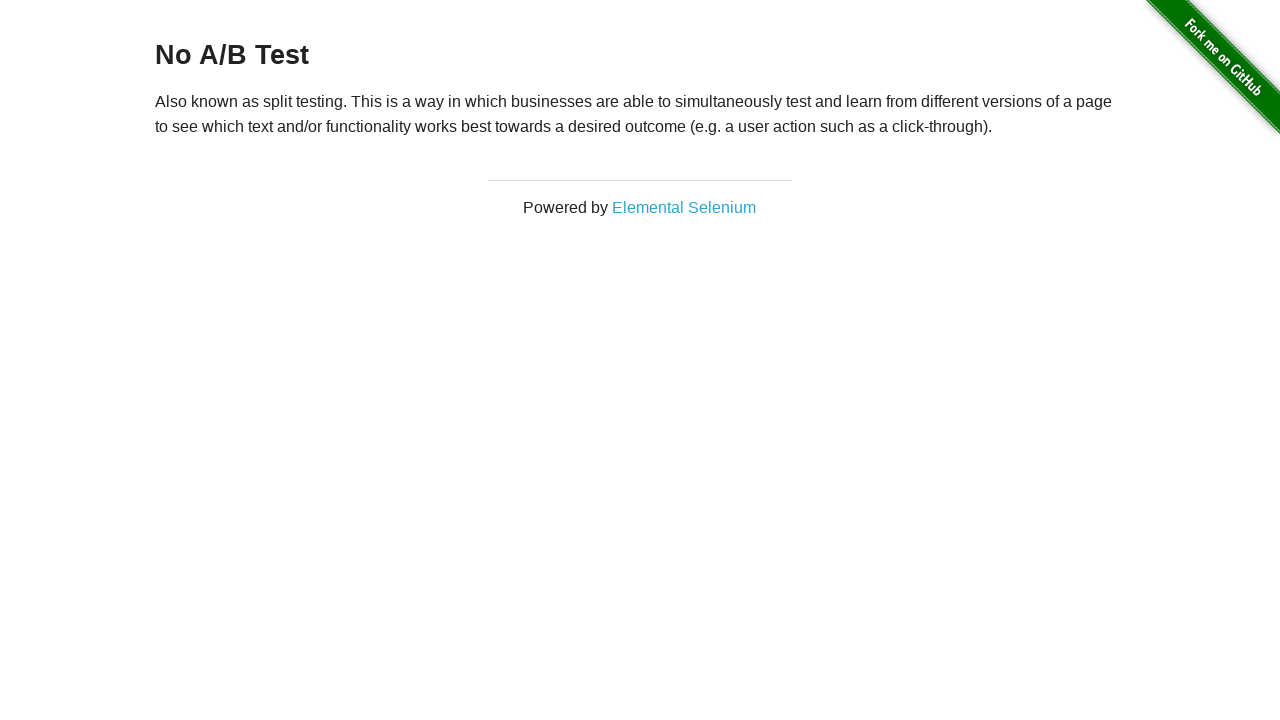

Retrieved heading text from page
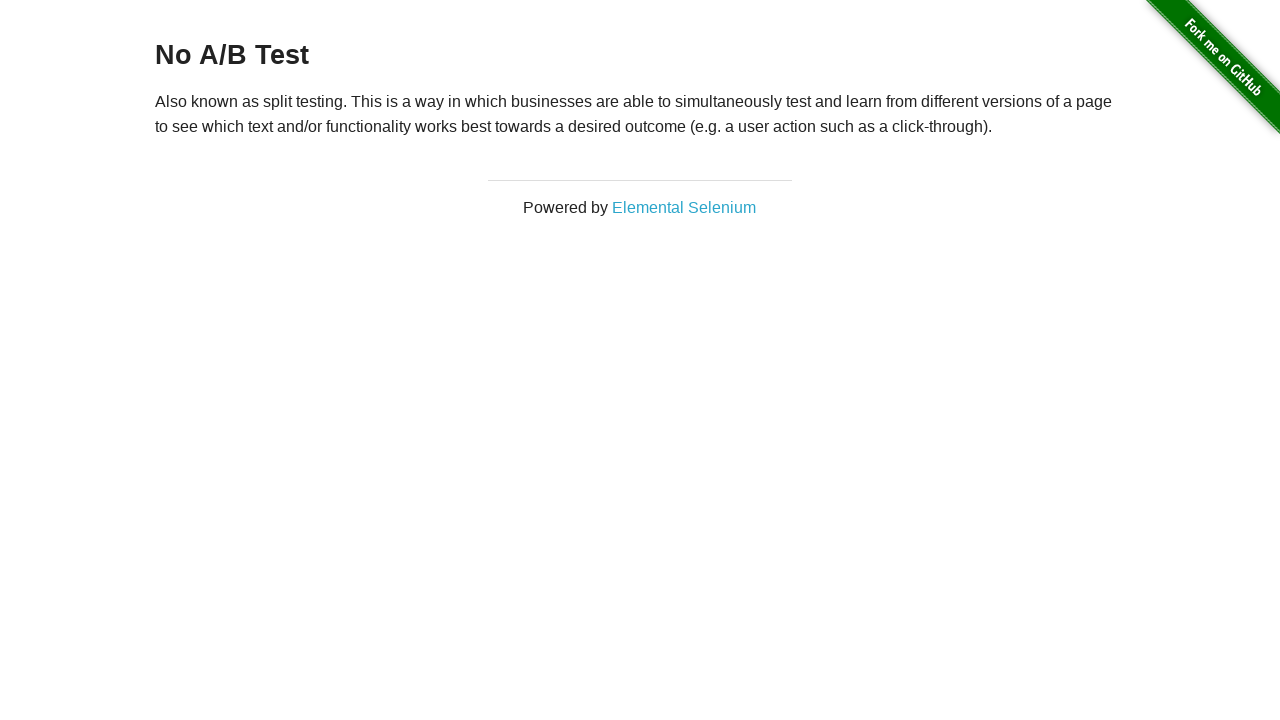

Verified heading displays 'No A/B Test' - opt-out successful
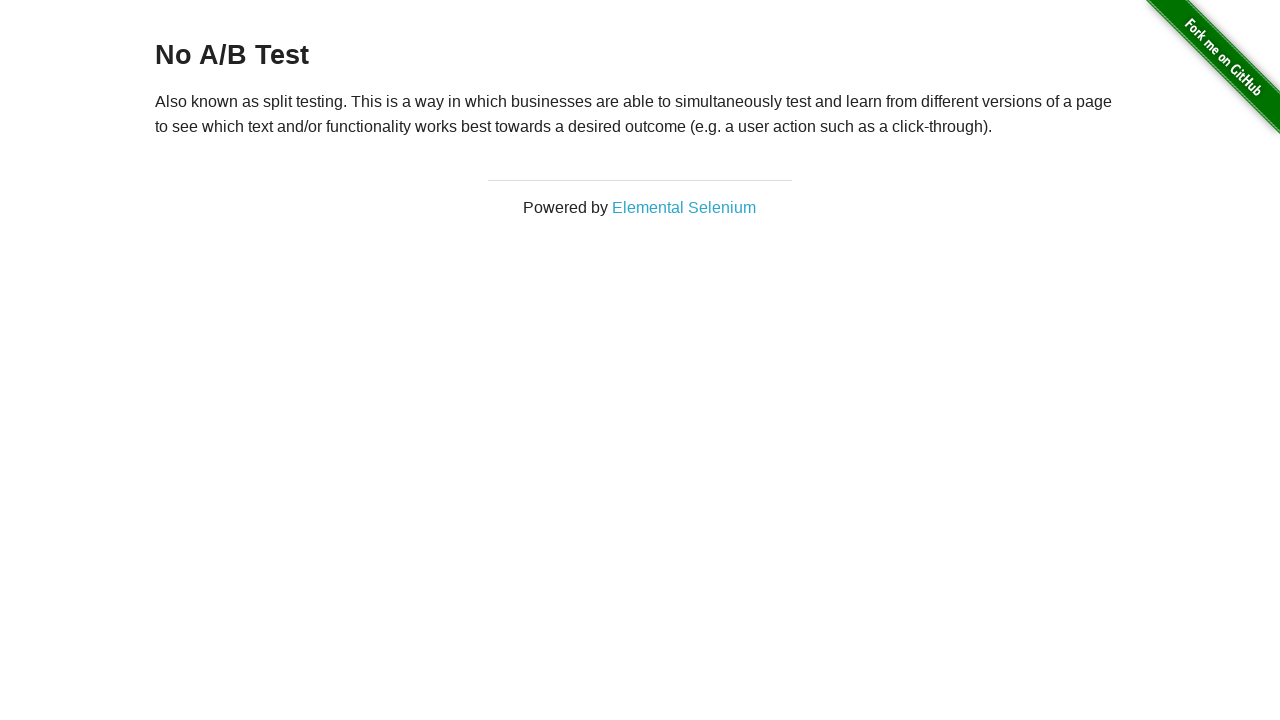

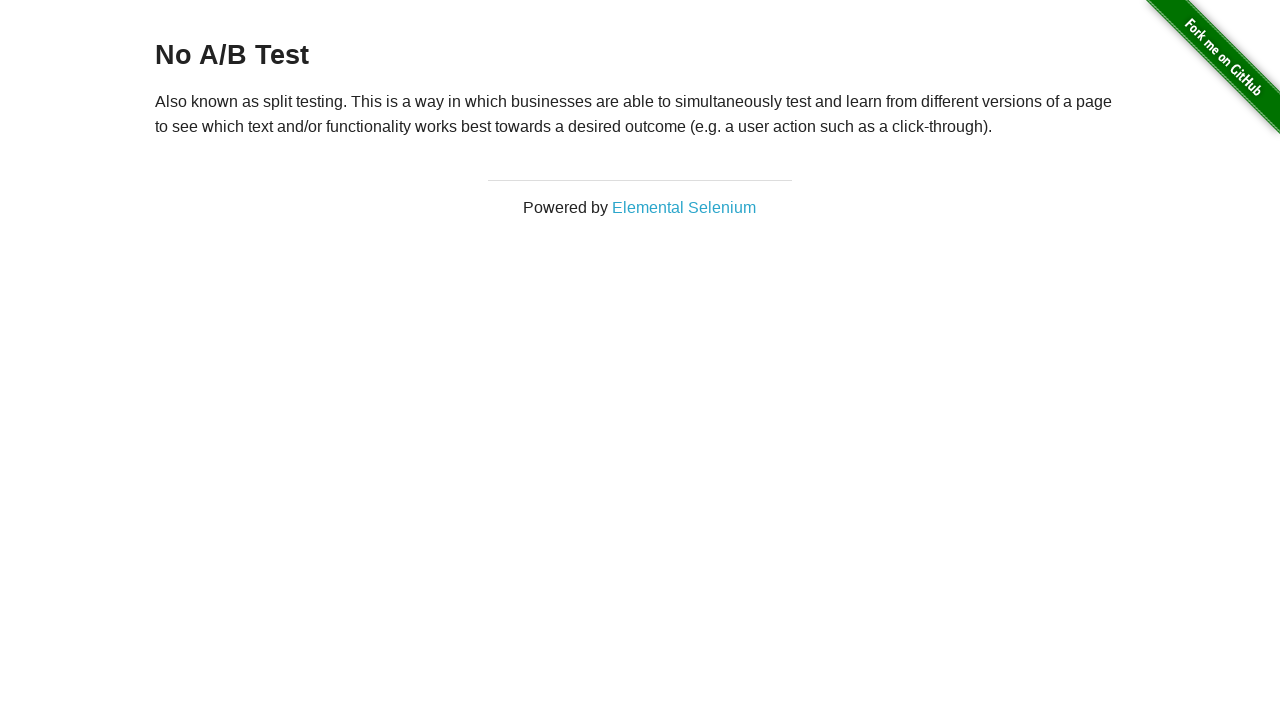